Tests fluent wait functionality by clicking a button and waiting for a yellow circle element to become visible on the page

Starting URL: https://ava-orange-education.github.io/Ultimate-Selenium-WebDriver-for-Test-Automation/docs/Chapter3_Waits.html

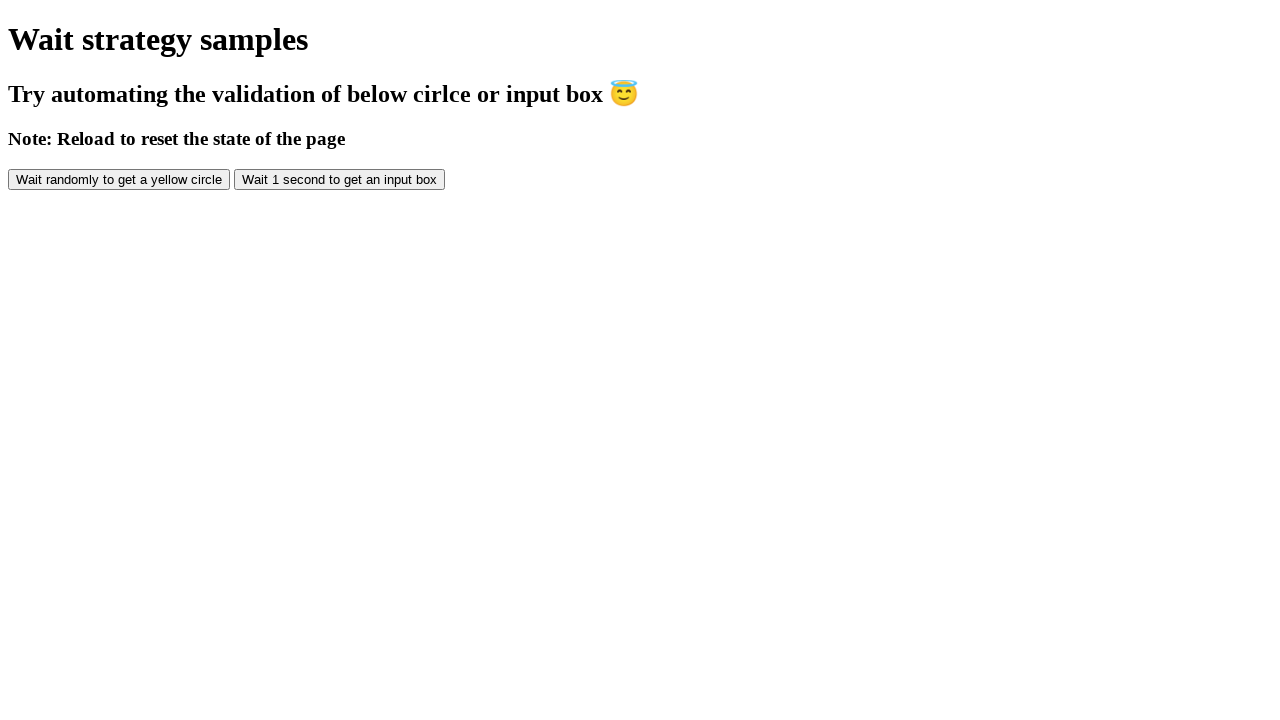

Navigated to fluent wait example page
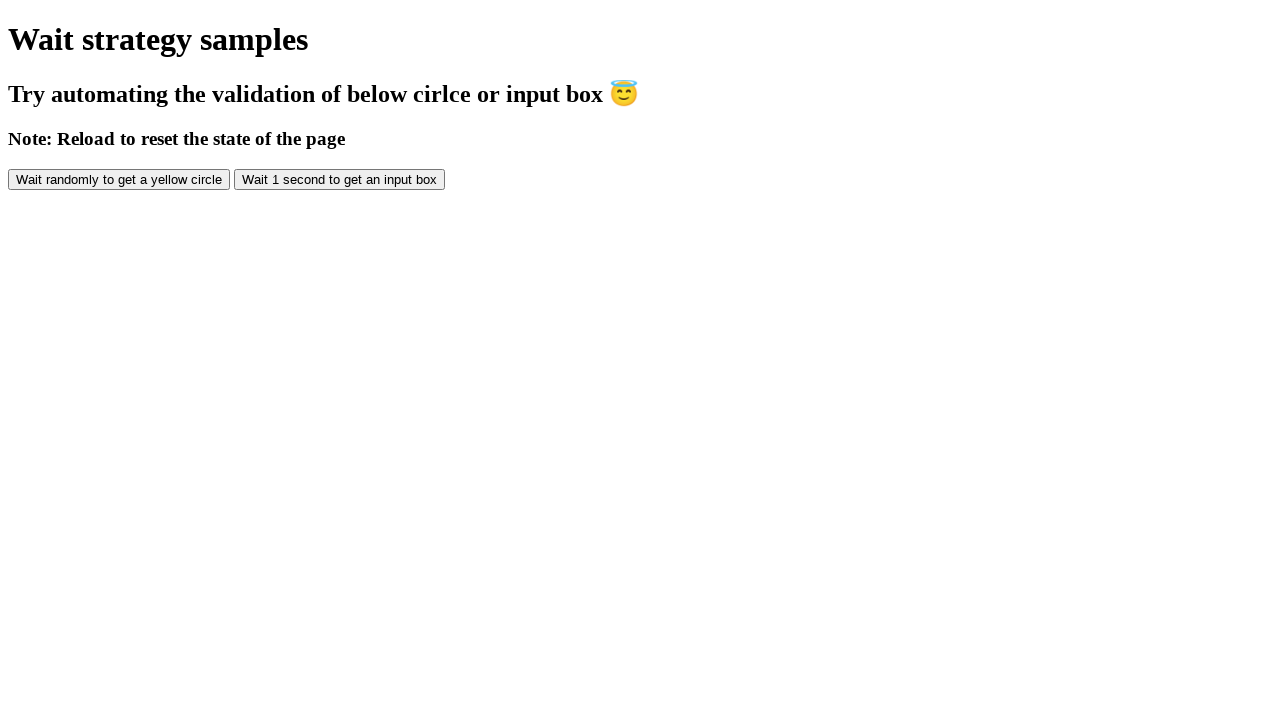

Clicked the button to trigger yellow circle appearance at (119, 179) on #explicitbutton
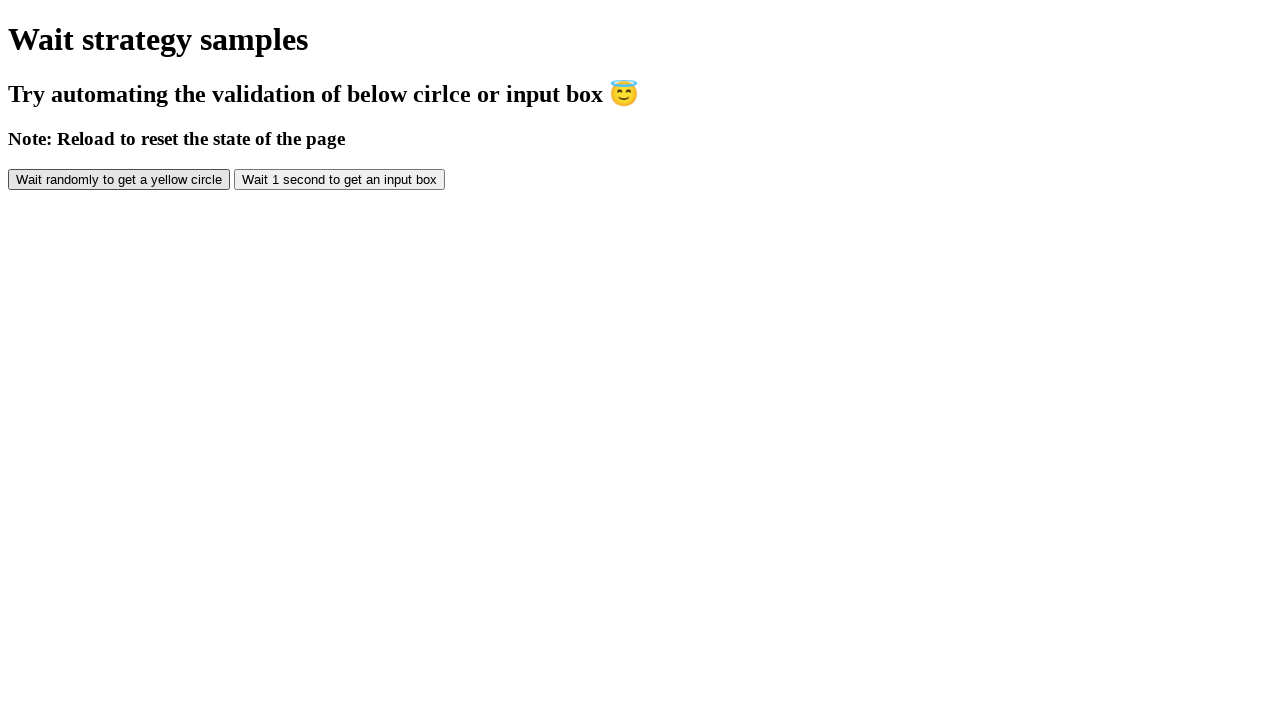

Yellow circle element became visible
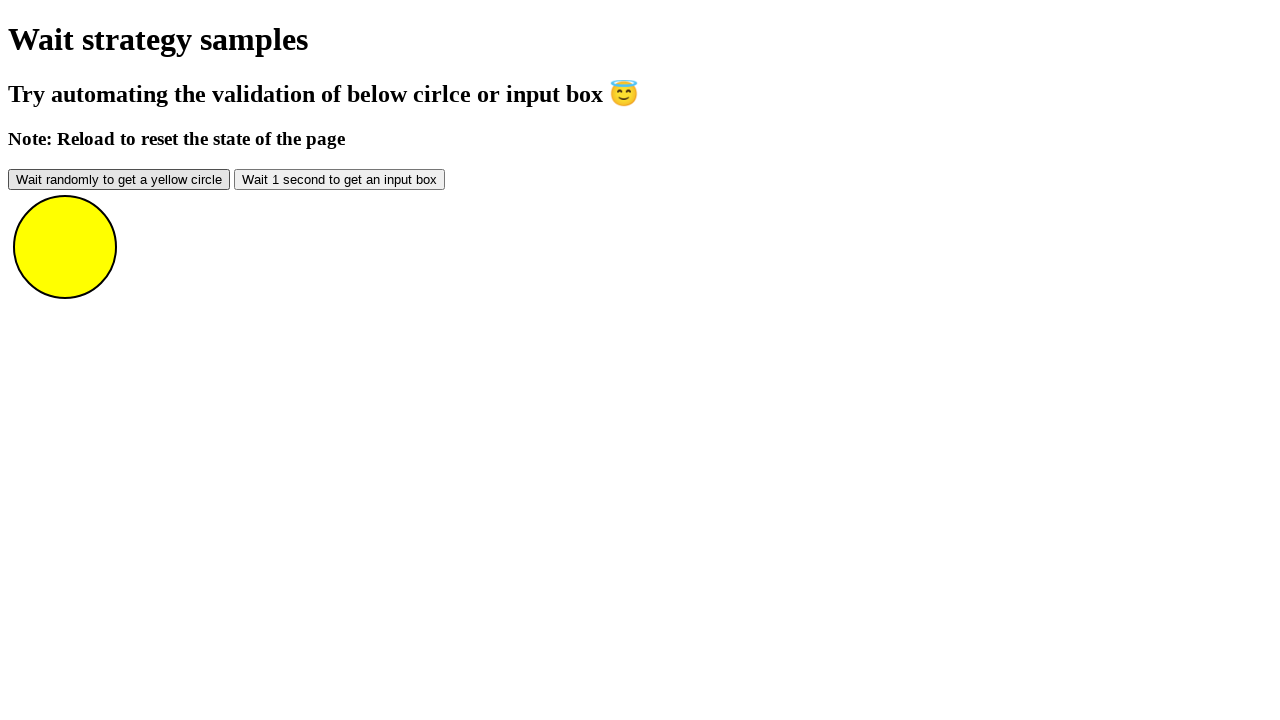

Verified yellow circle is visible on the page
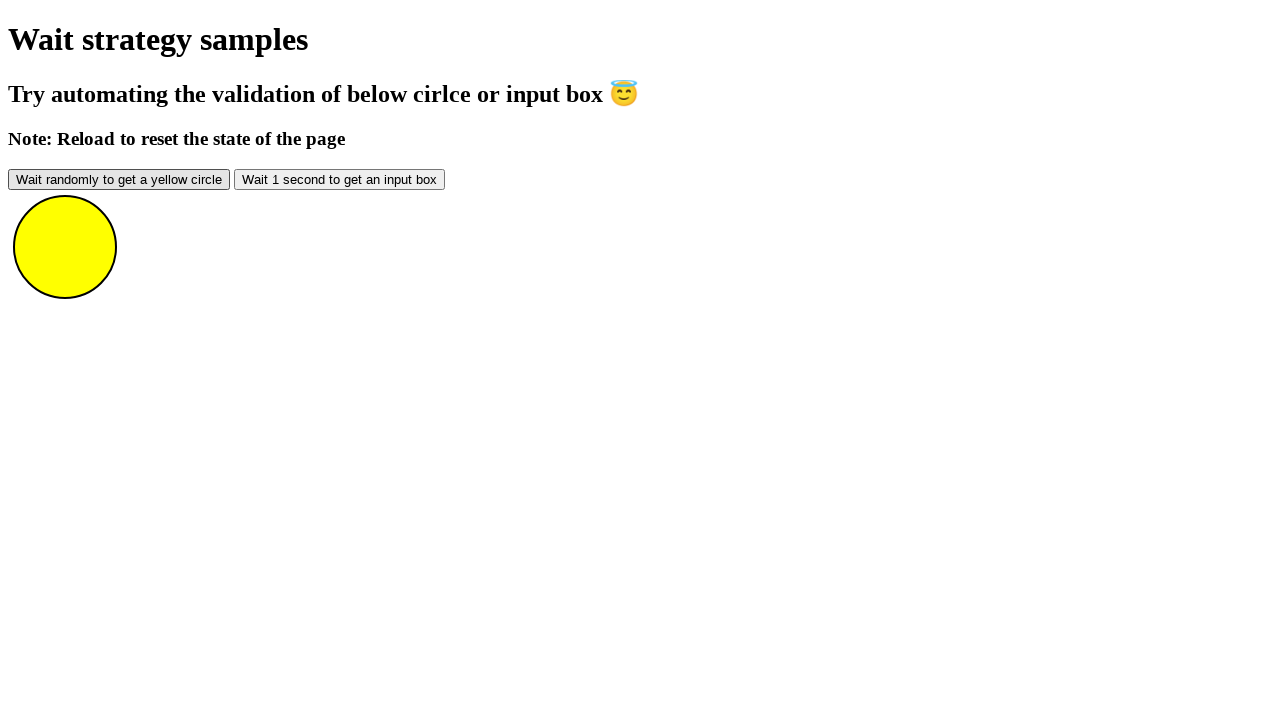

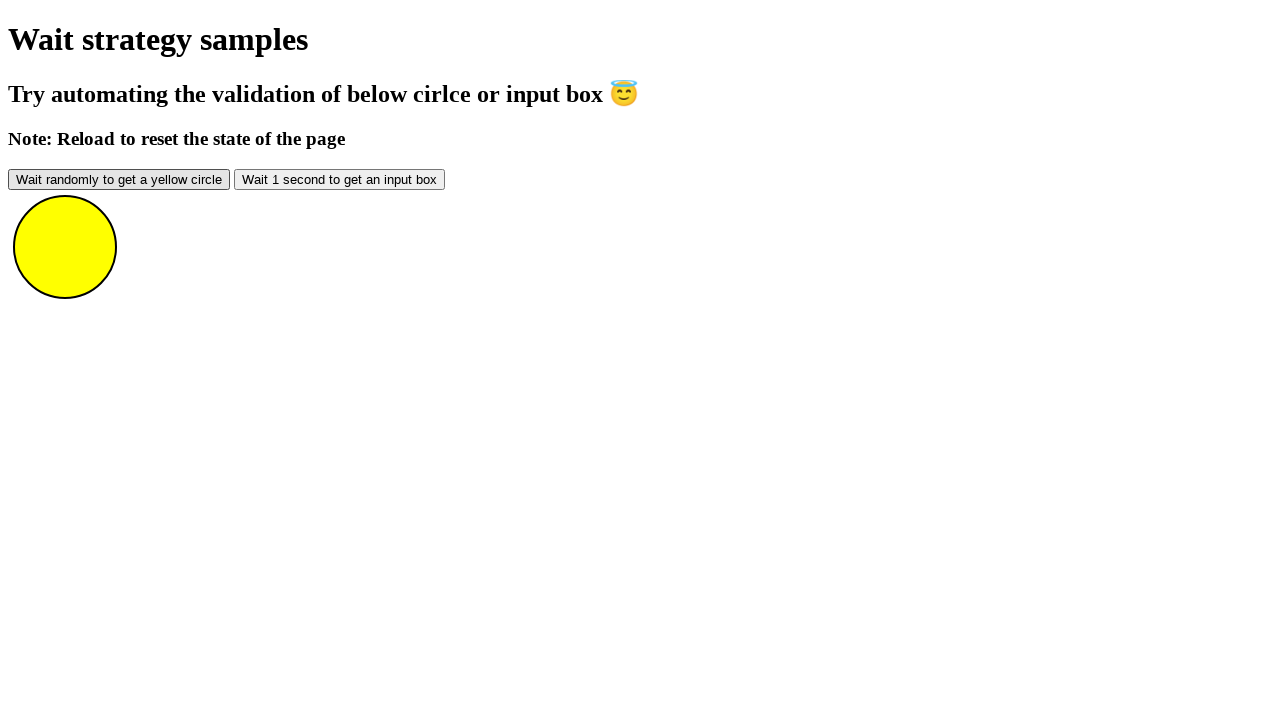